Navigates to Dassault Aviation website and tests window management operations including maximizing and entering fullscreen mode

Starting URL: https://www.dassault-aviation.com/en/

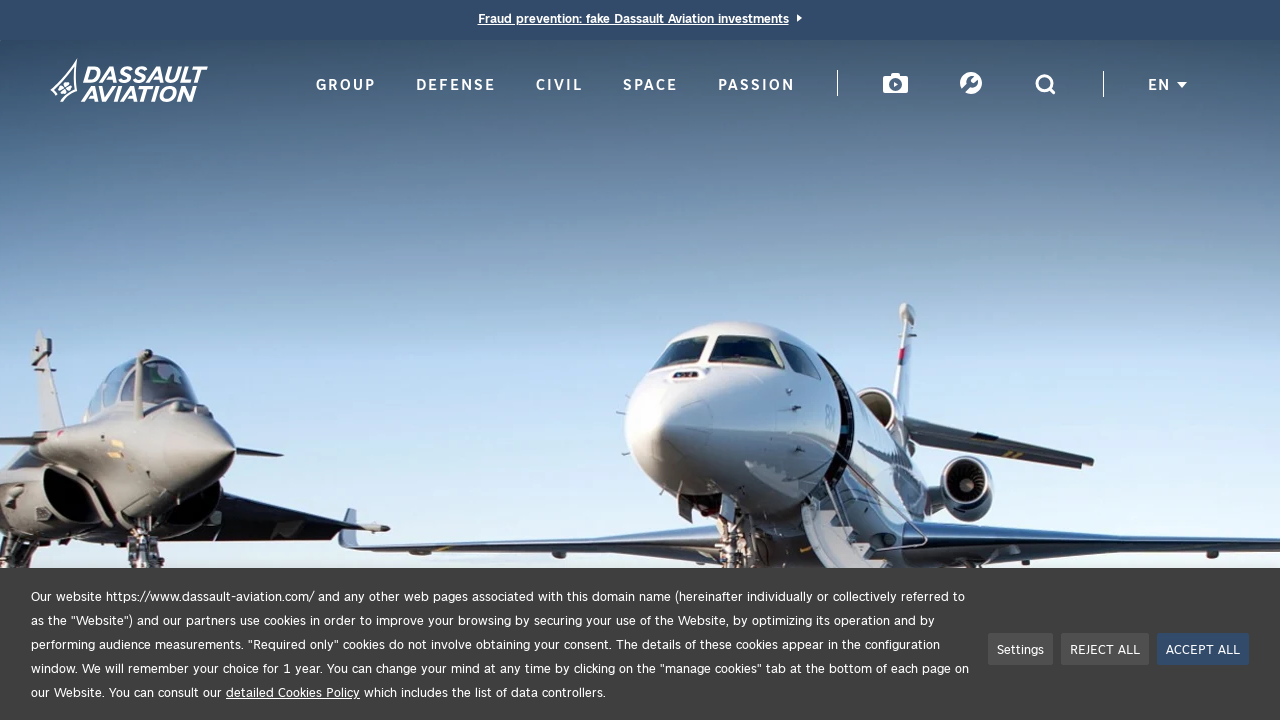

Navigated to Dassault Aviation website
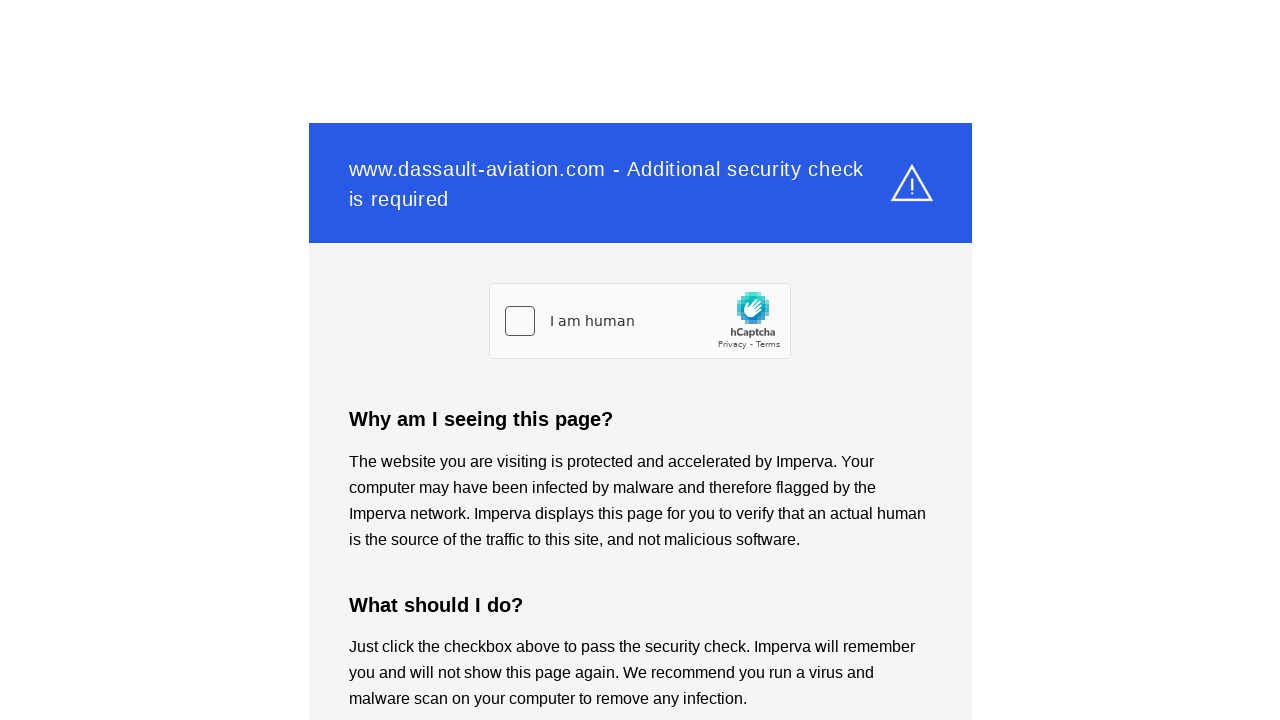

Set viewport size to 1920x1080 to maximize window
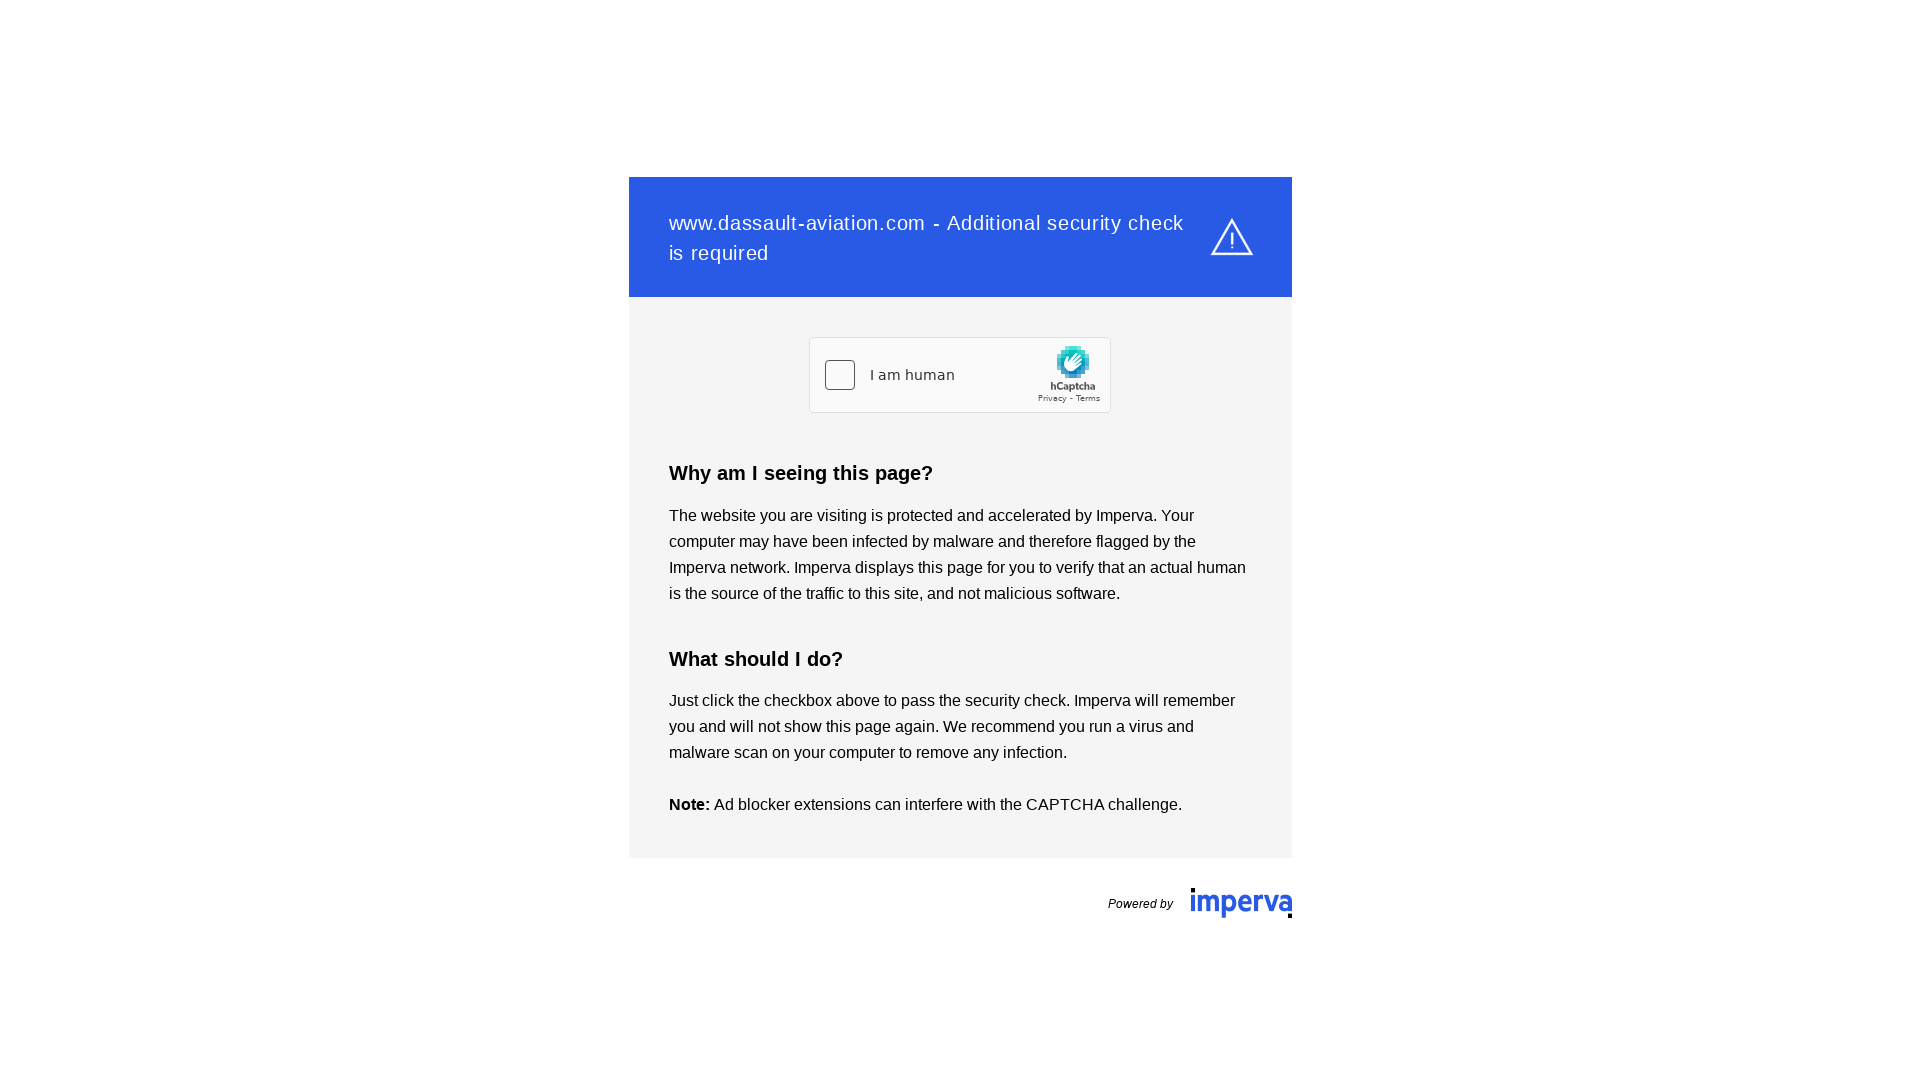

Entered fullscreen mode
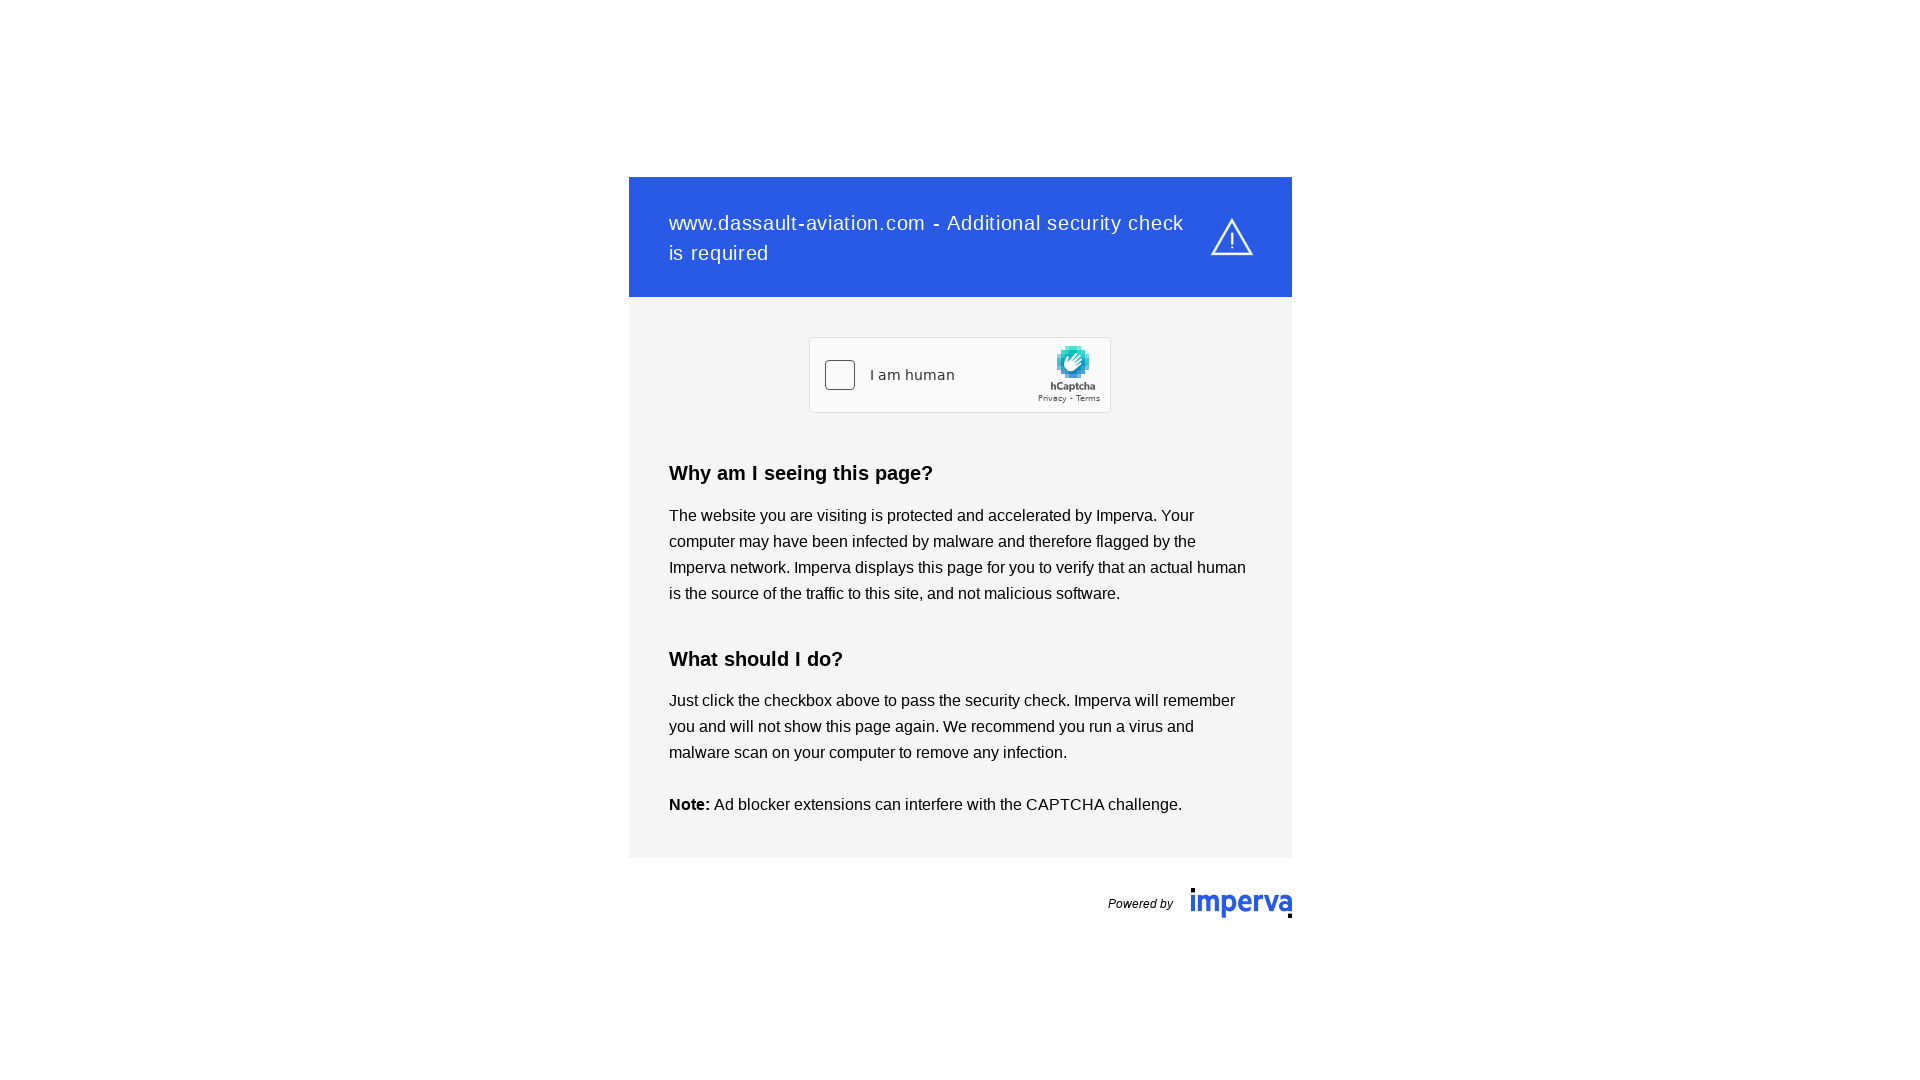

Waited 2 seconds to observe fullscreen state
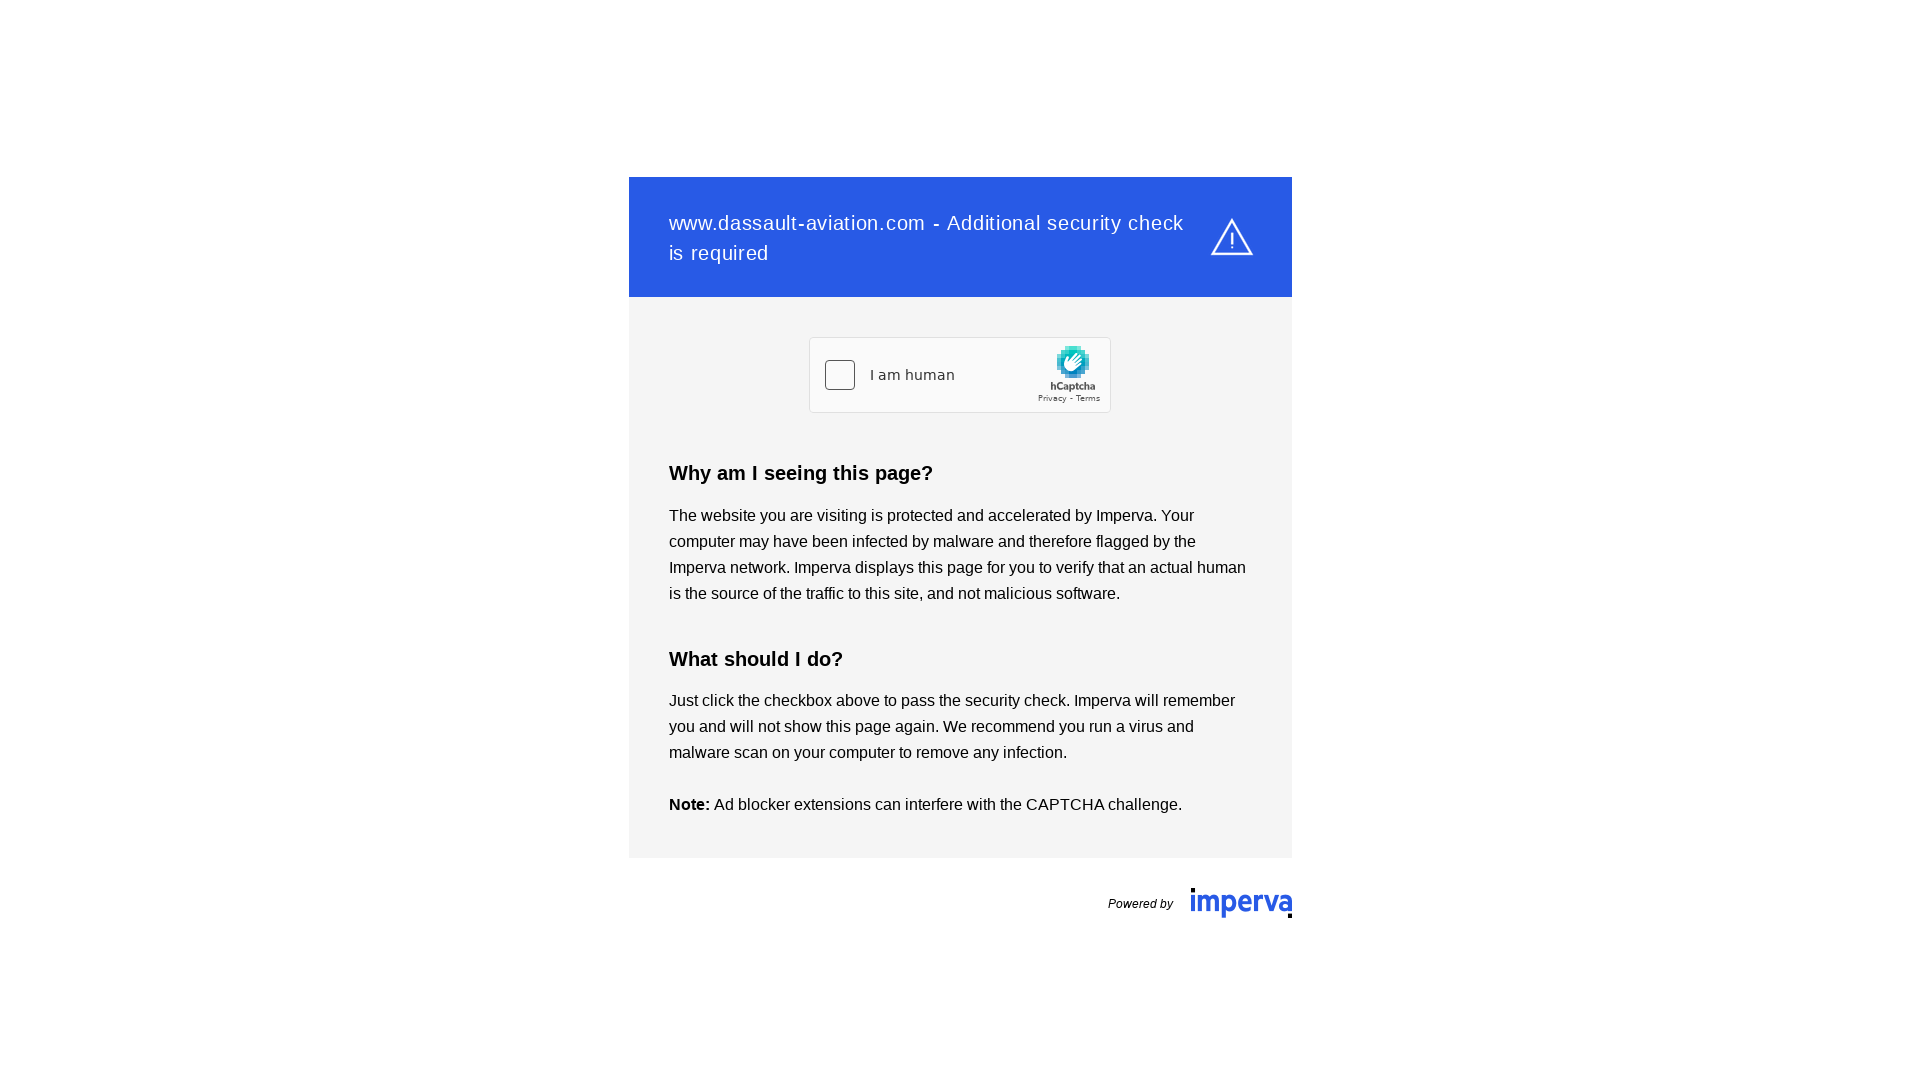

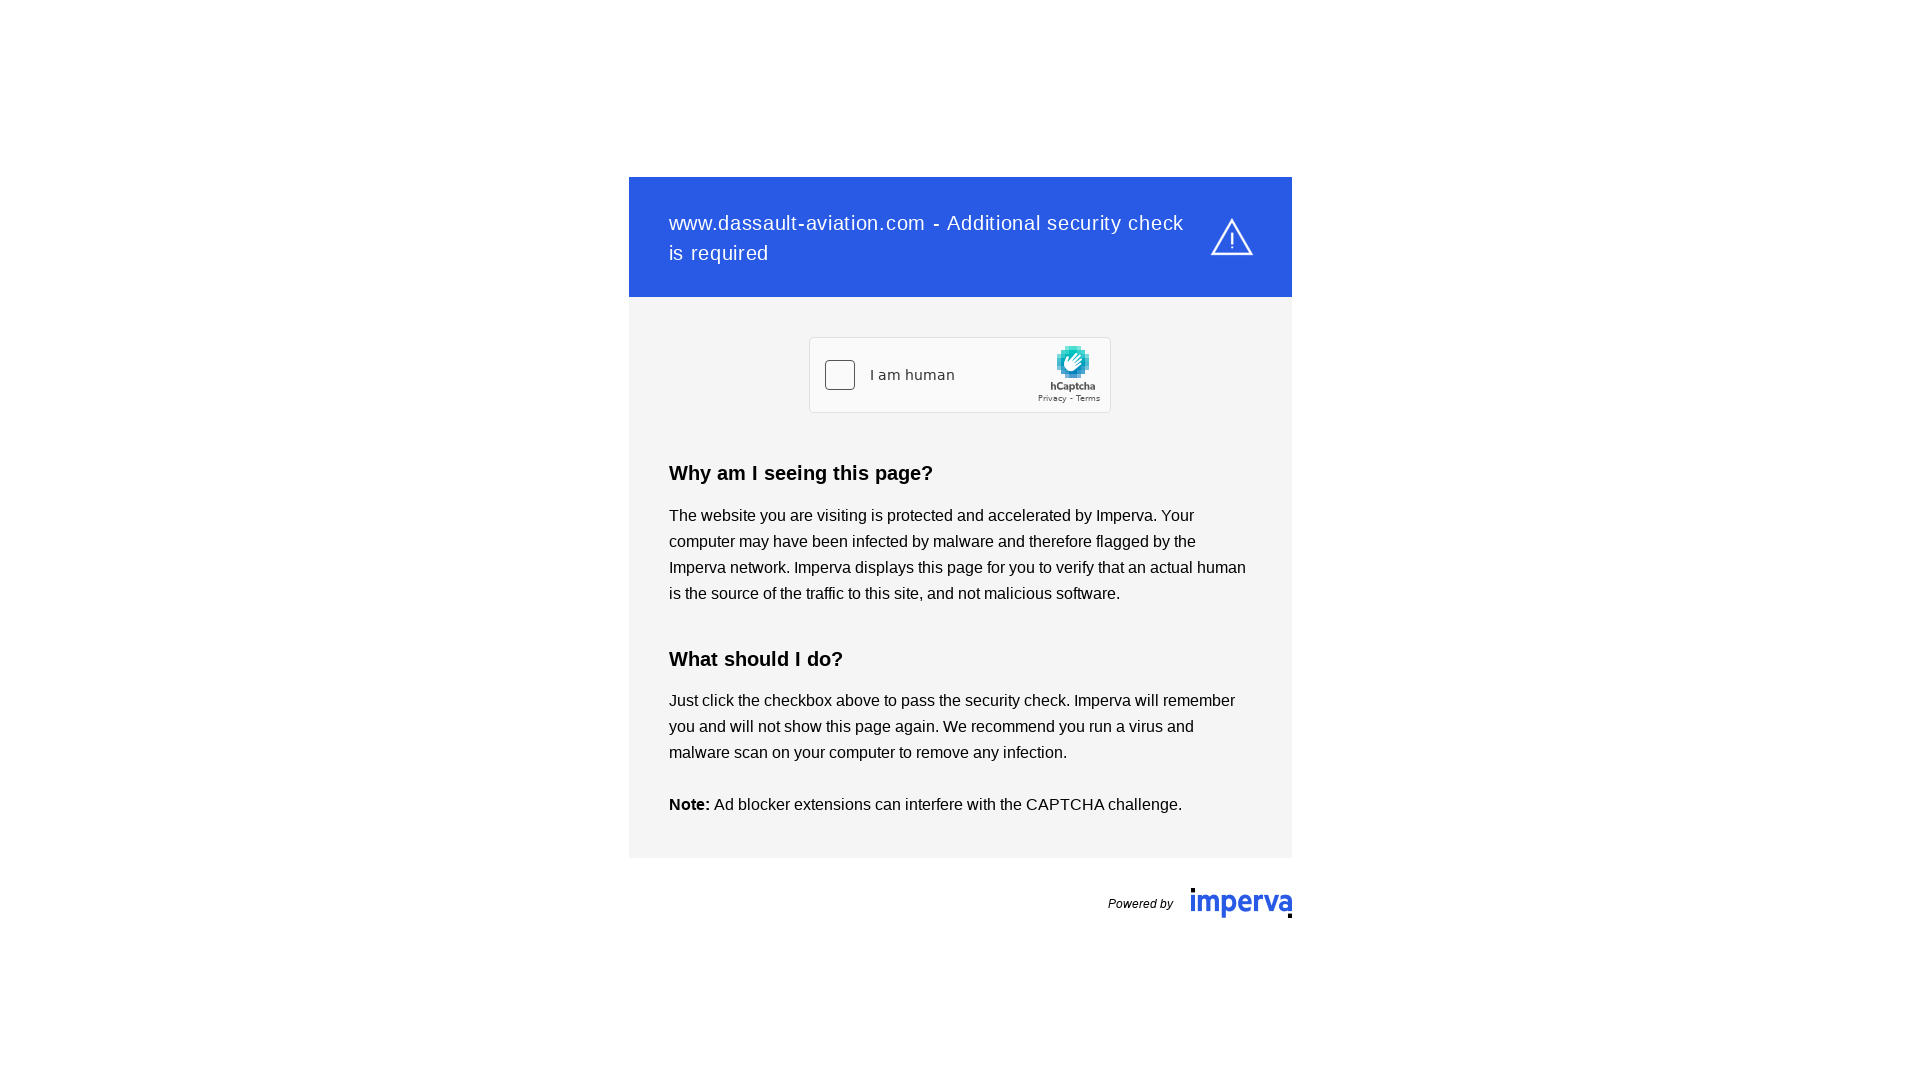